Tests that entering empty text removes the todo item

Starting URL: https://demo.playwright.dev/todomvc

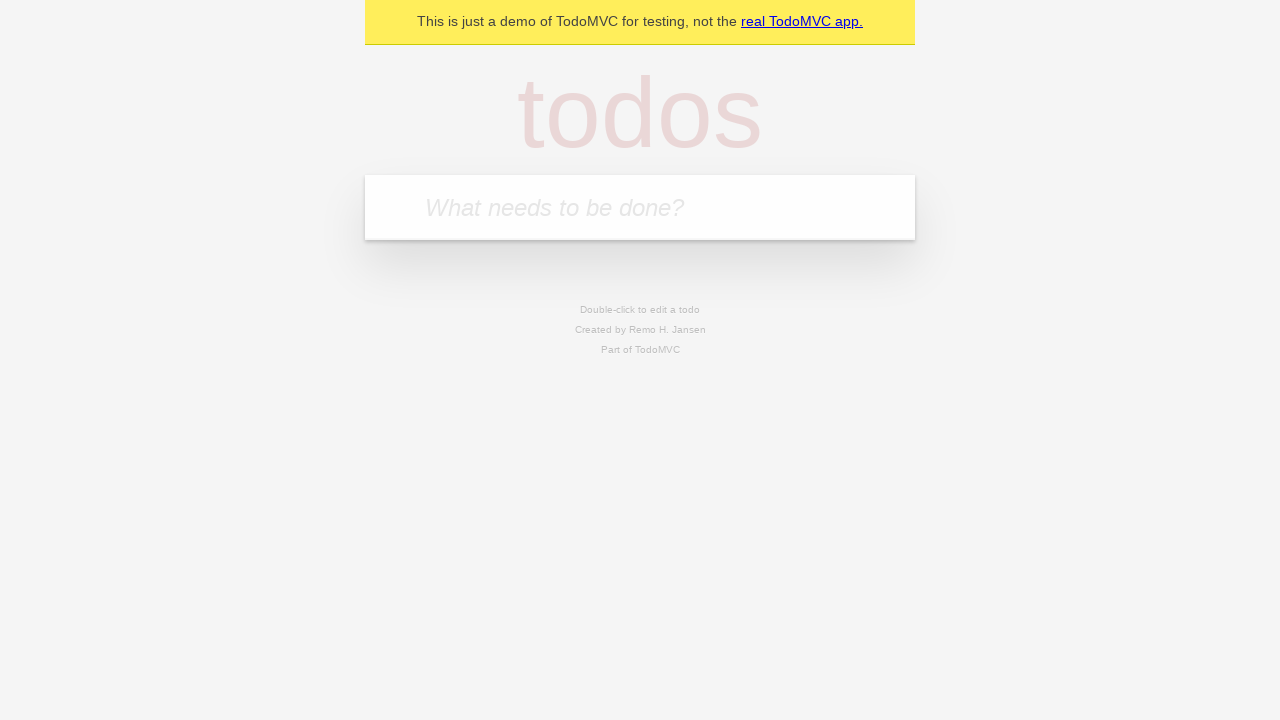

Filled new todo input with 'buy some cheese' on internal:attr=[placeholder="What needs to be done?"i]
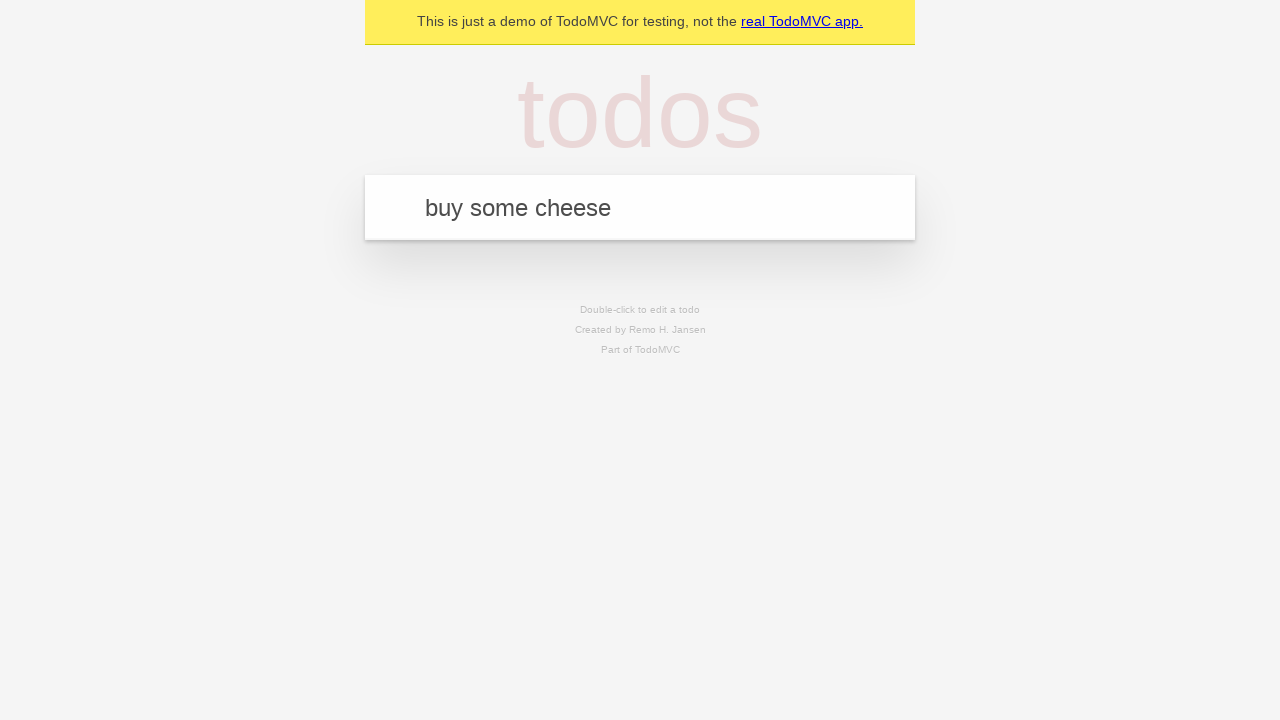

Pressed Enter to create todo item 'buy some cheese' on internal:attr=[placeholder="What needs to be done?"i]
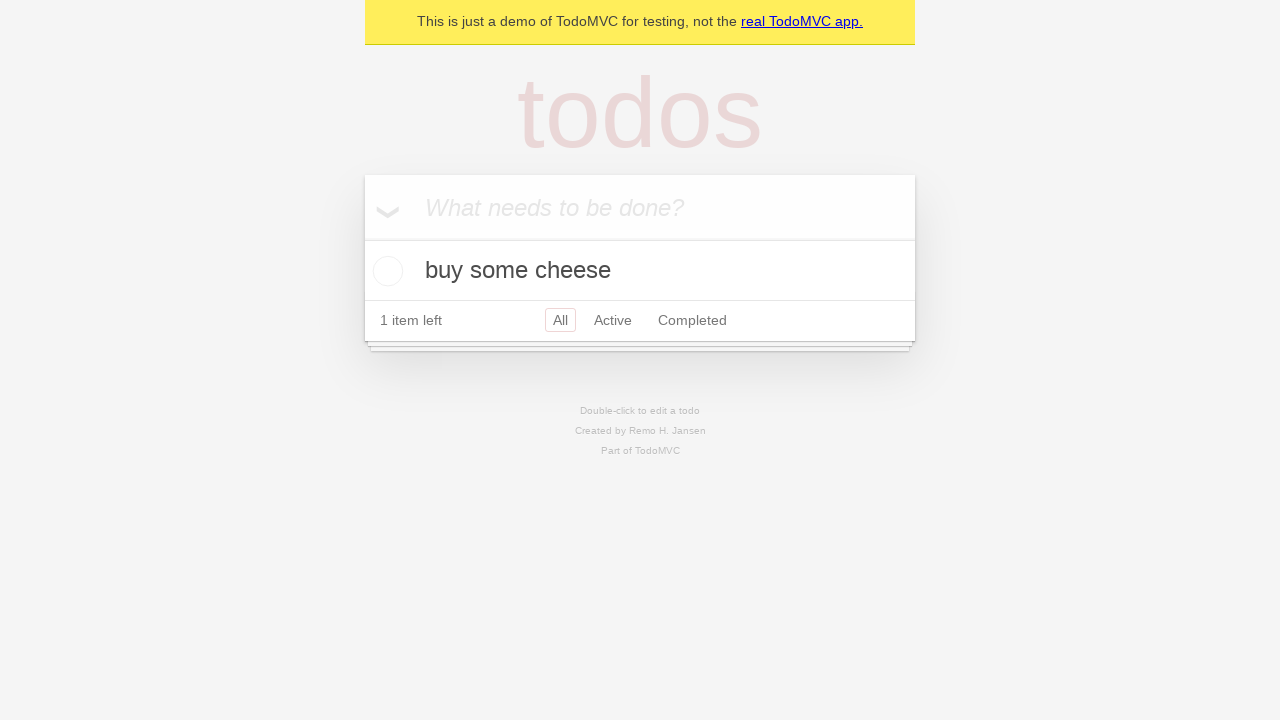

Filled new todo input with 'feed the cat' on internal:attr=[placeholder="What needs to be done?"i]
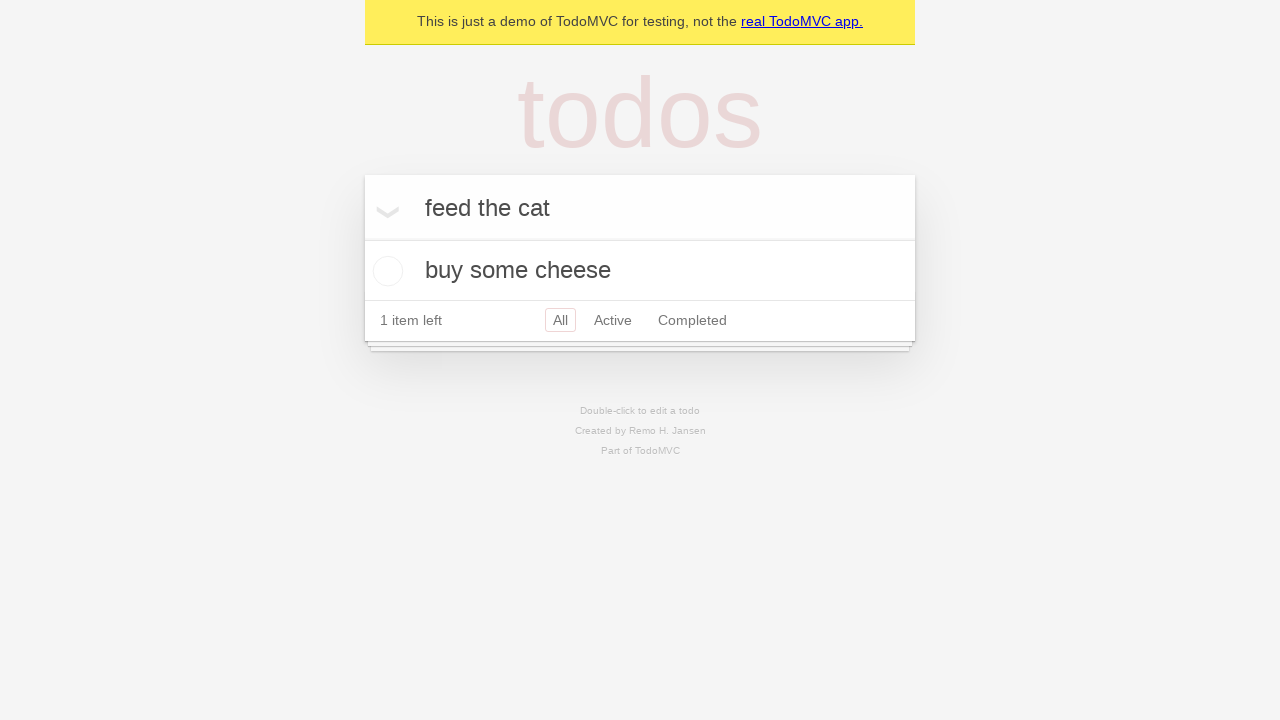

Pressed Enter to create todo item 'feed the cat' on internal:attr=[placeholder="What needs to be done?"i]
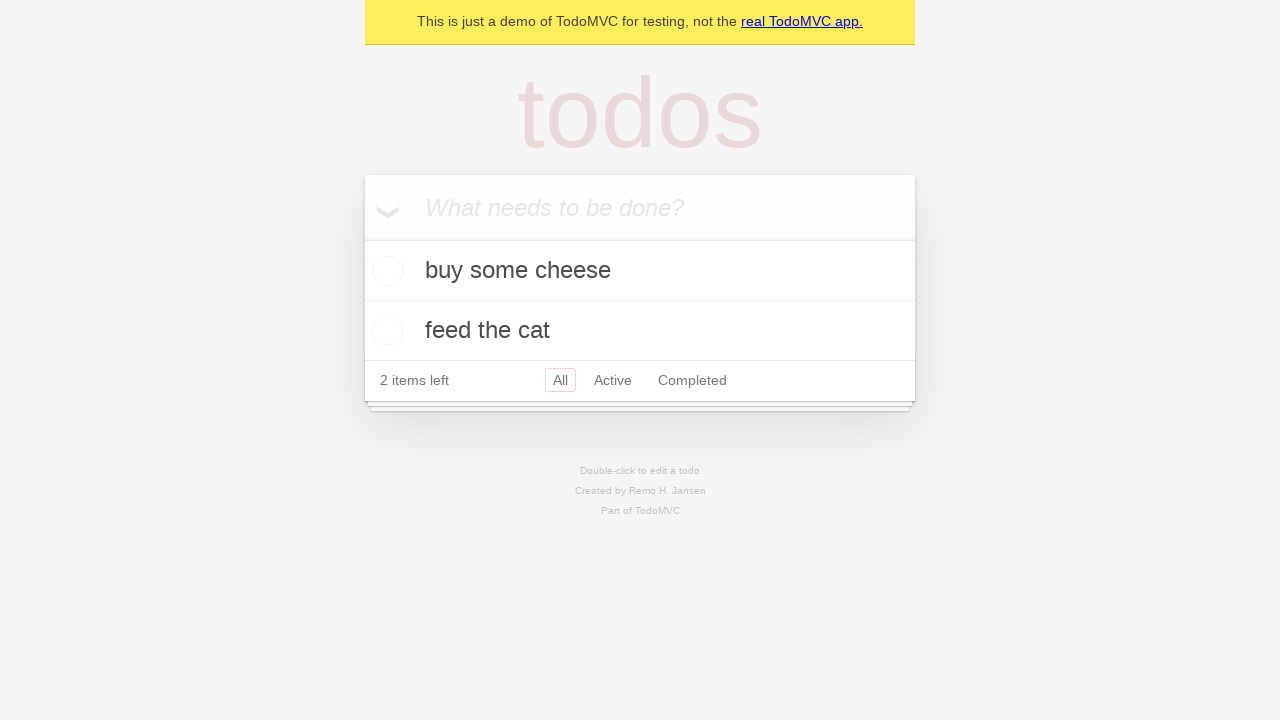

Filled new todo input with 'book a doctors appointment' on internal:attr=[placeholder="What needs to be done?"i]
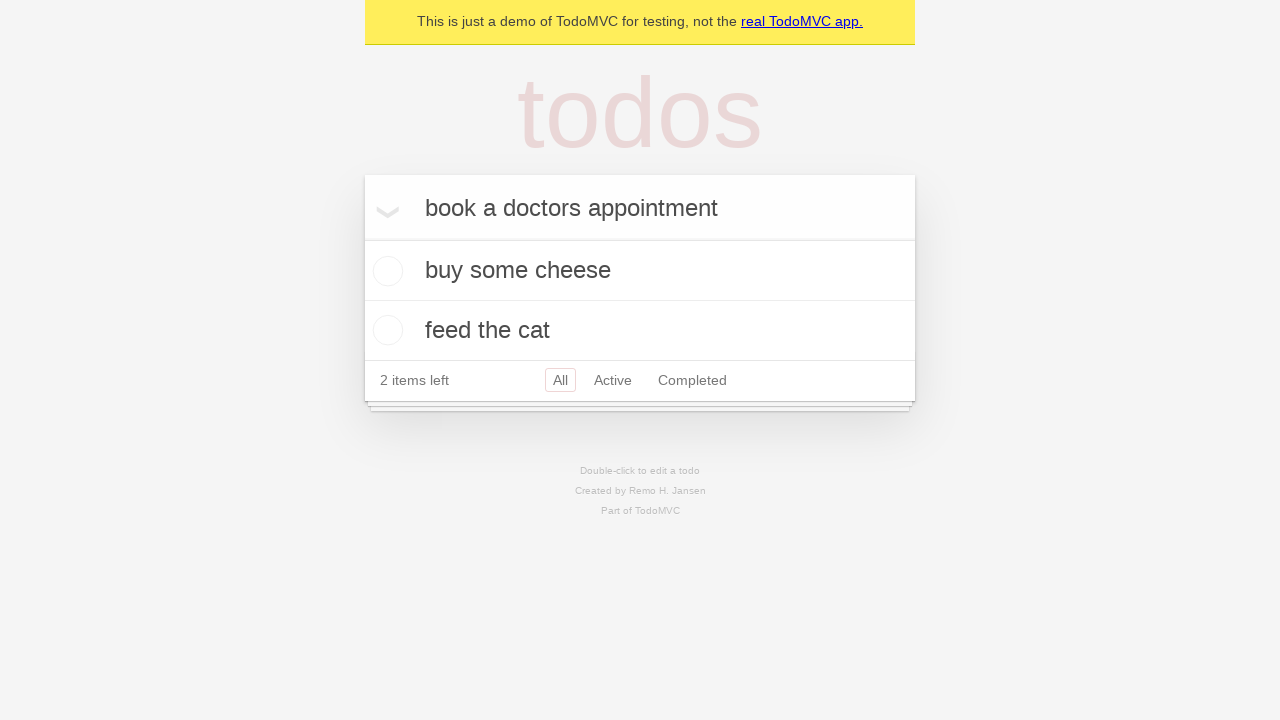

Pressed Enter to create todo item 'book a doctors appointment' on internal:attr=[placeholder="What needs to be done?"i]
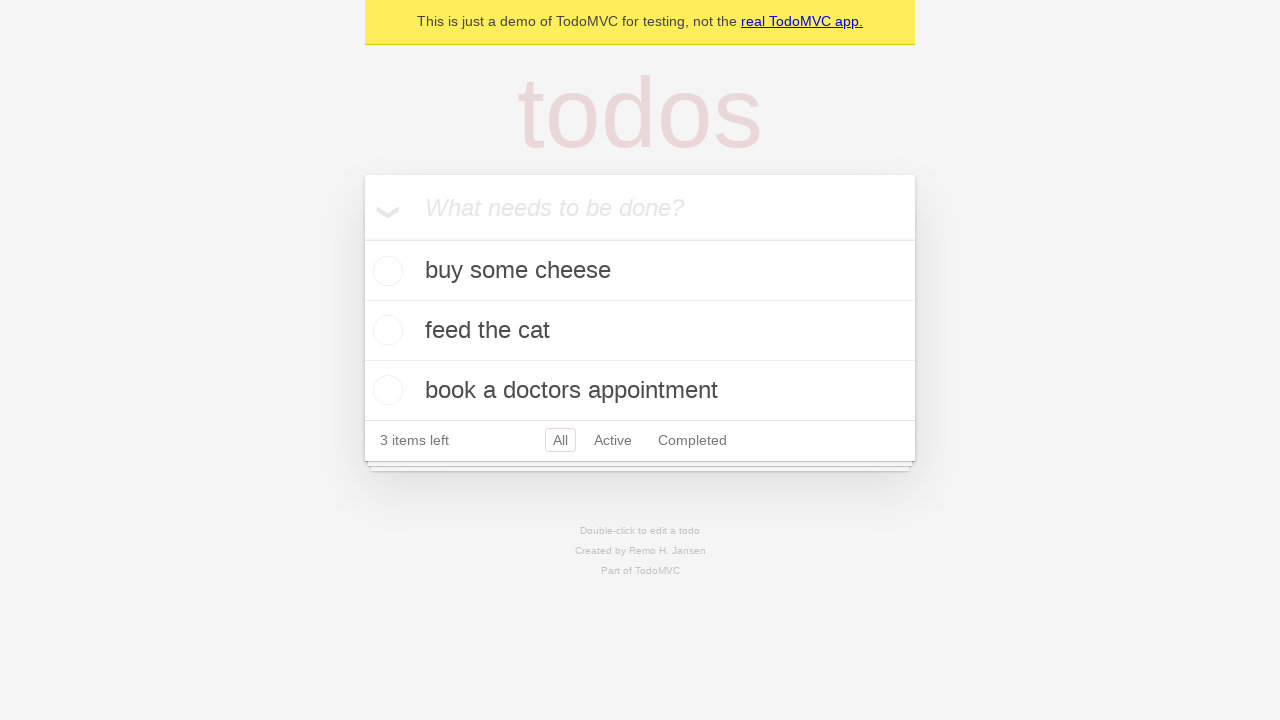

Double-clicked second todo item to enter edit mode at (640, 331) on internal:testid=[data-testid="todo-item"s] >> nth=1
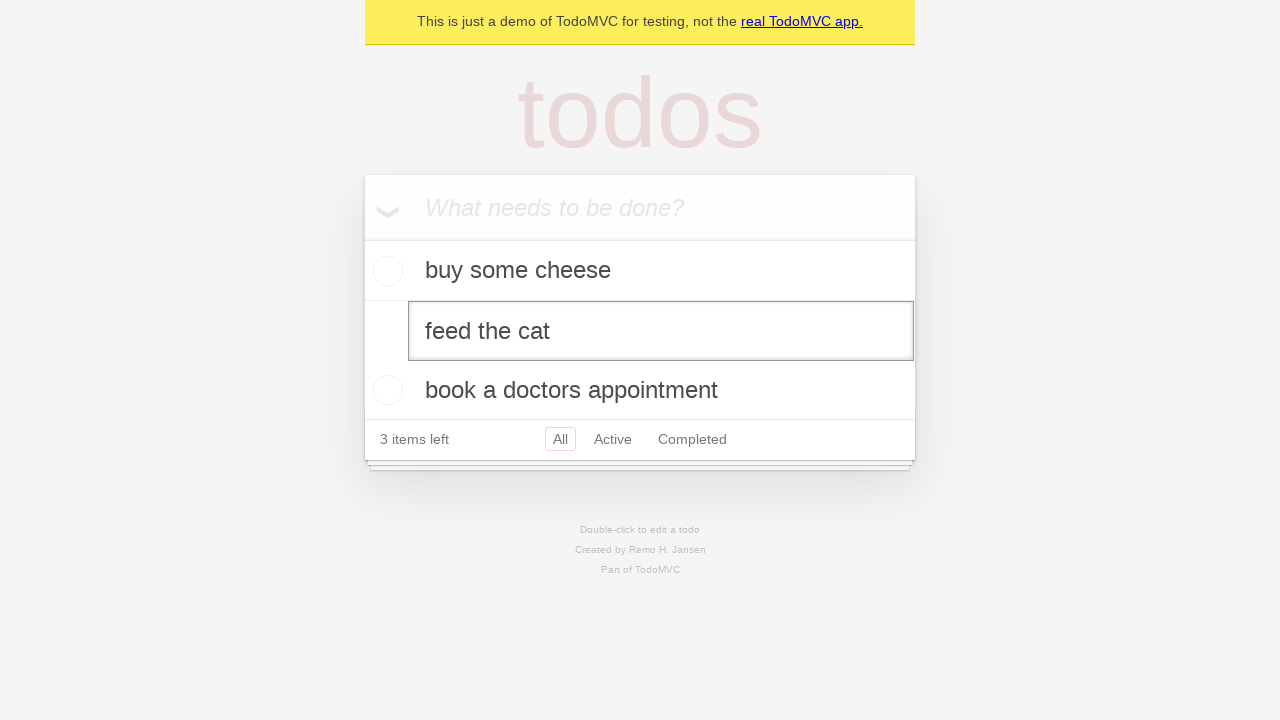

Cleared the edit input field by filling with empty string on internal:testid=[data-testid="todo-item"s] >> nth=1 >> internal:role=textbox[nam
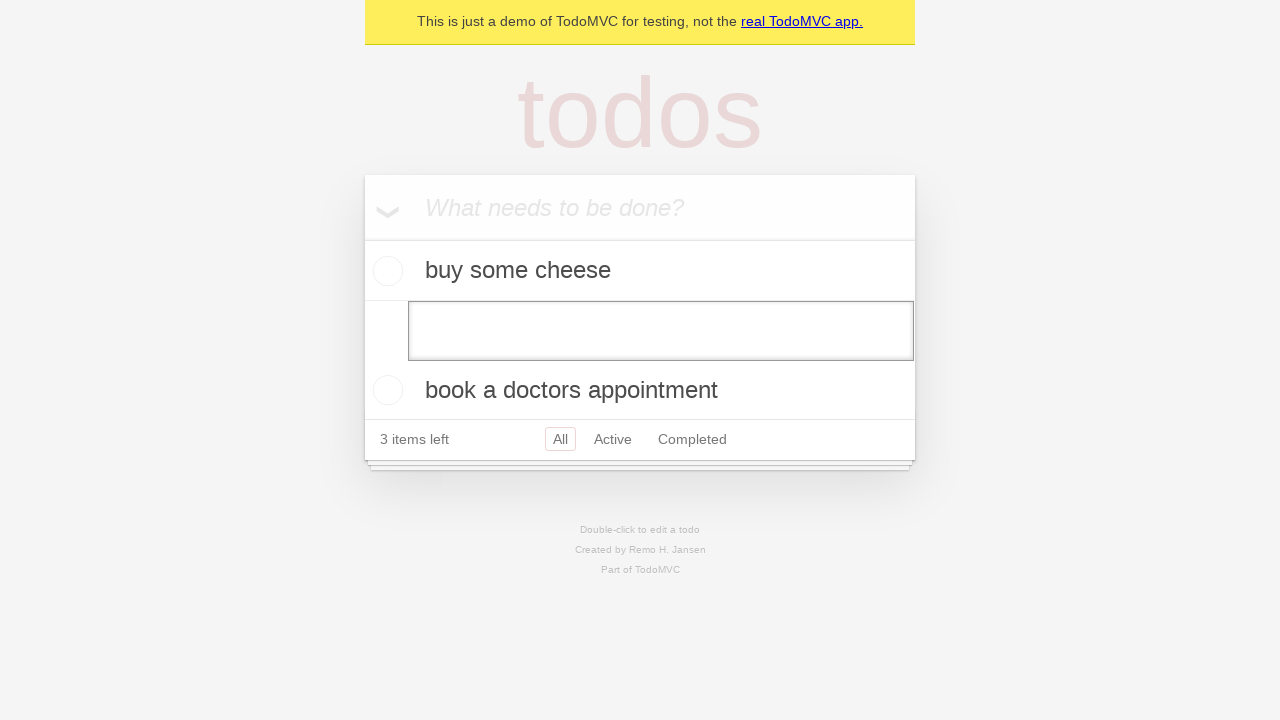

Pressed Enter to confirm empty text deletion on internal:testid=[data-testid="todo-item"s] >> nth=1 >> internal:role=textbox[nam
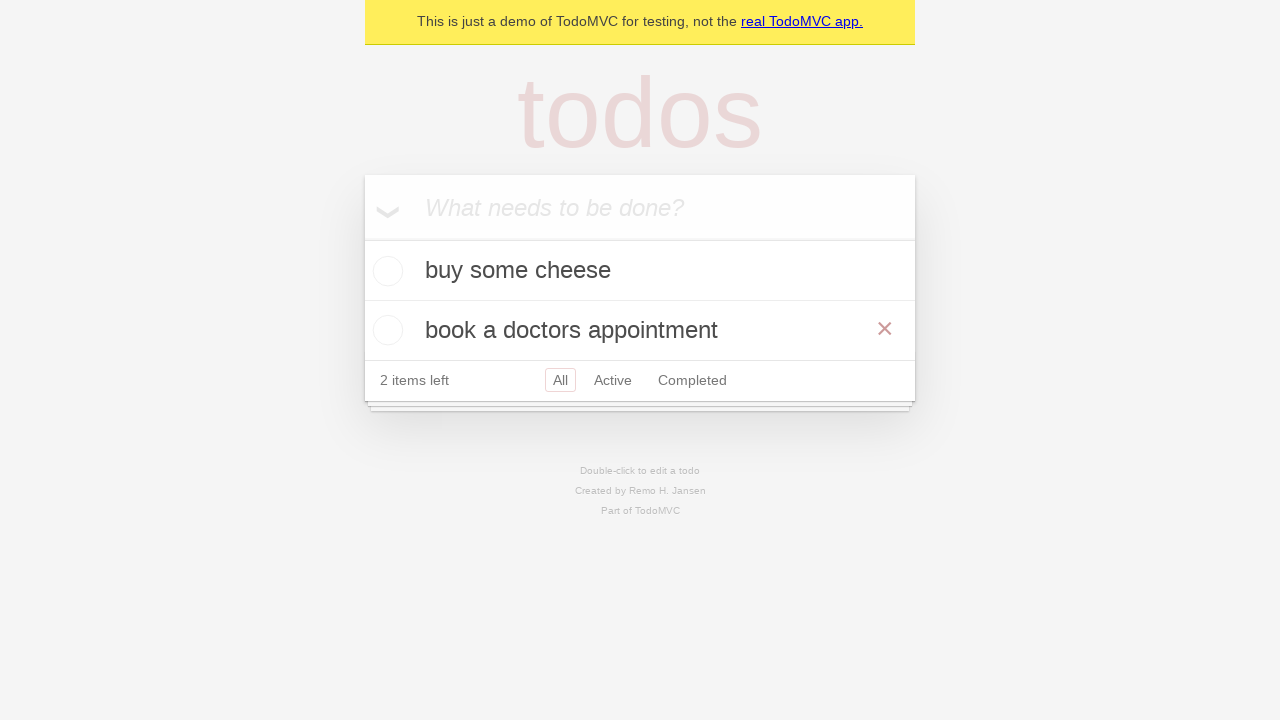

Verified that only 2 todo items remain after deletion
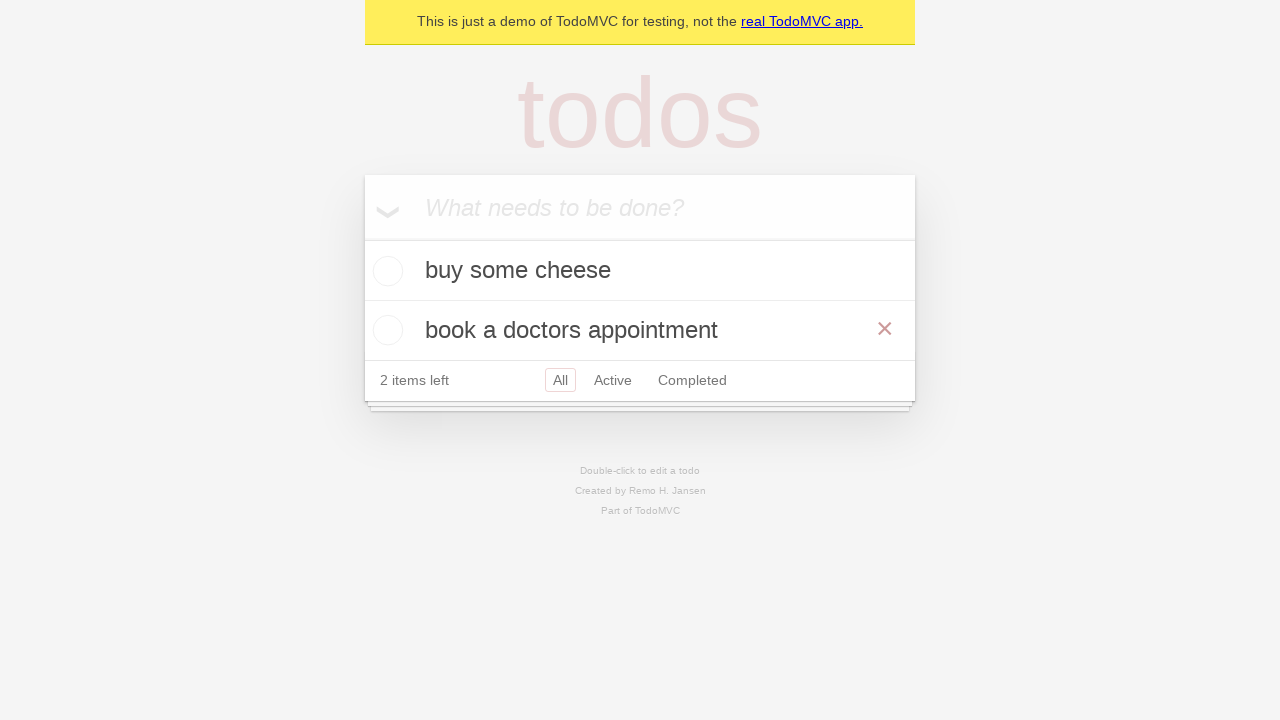

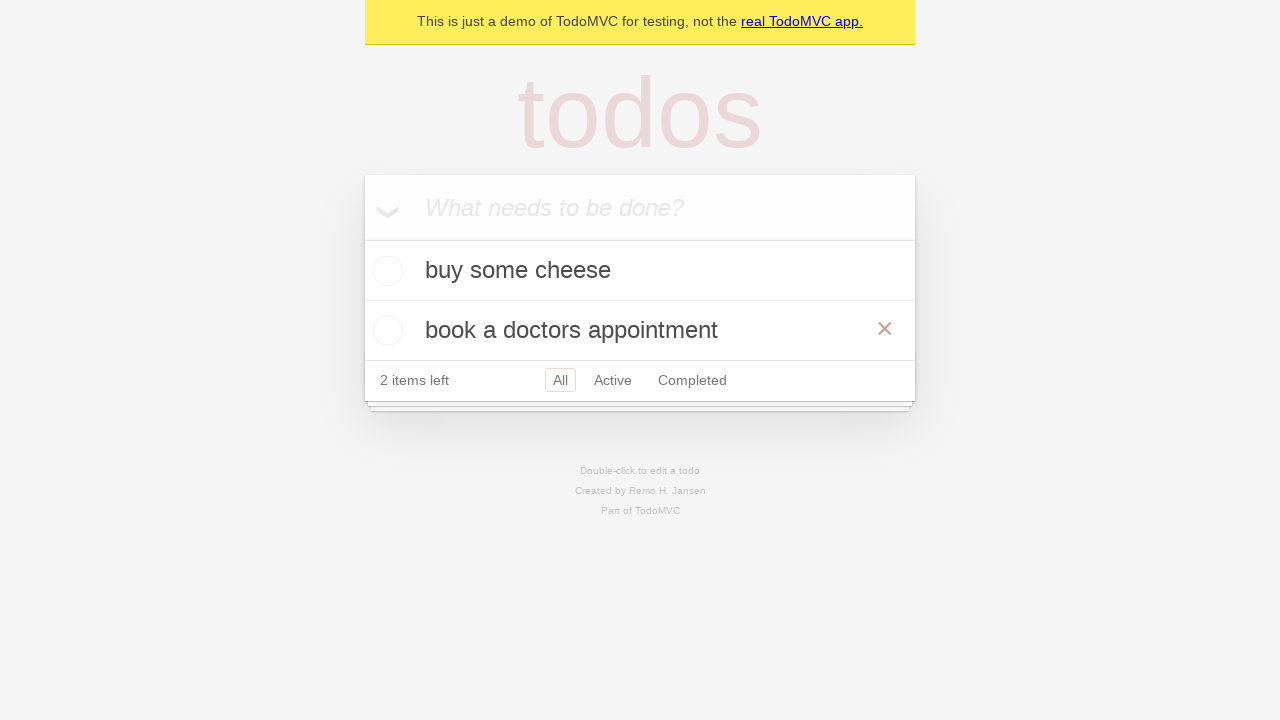